Tests the complete flight booking flow on BlazeDemo by selecting departure and destination cities, choosing a flight, and filling out the reservation form with passenger and payment details.

Starting URL: https://blazedemo.com/

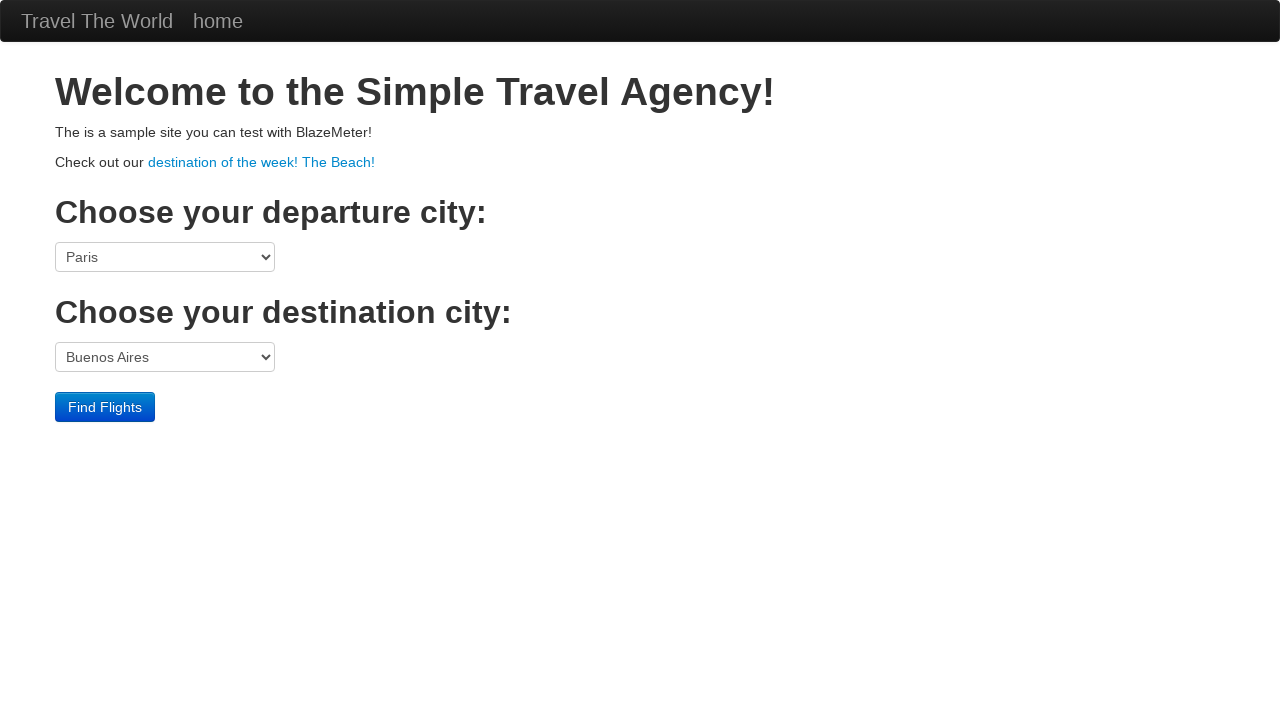

Selected Philadelphia as departure city on select[name='fromPort']
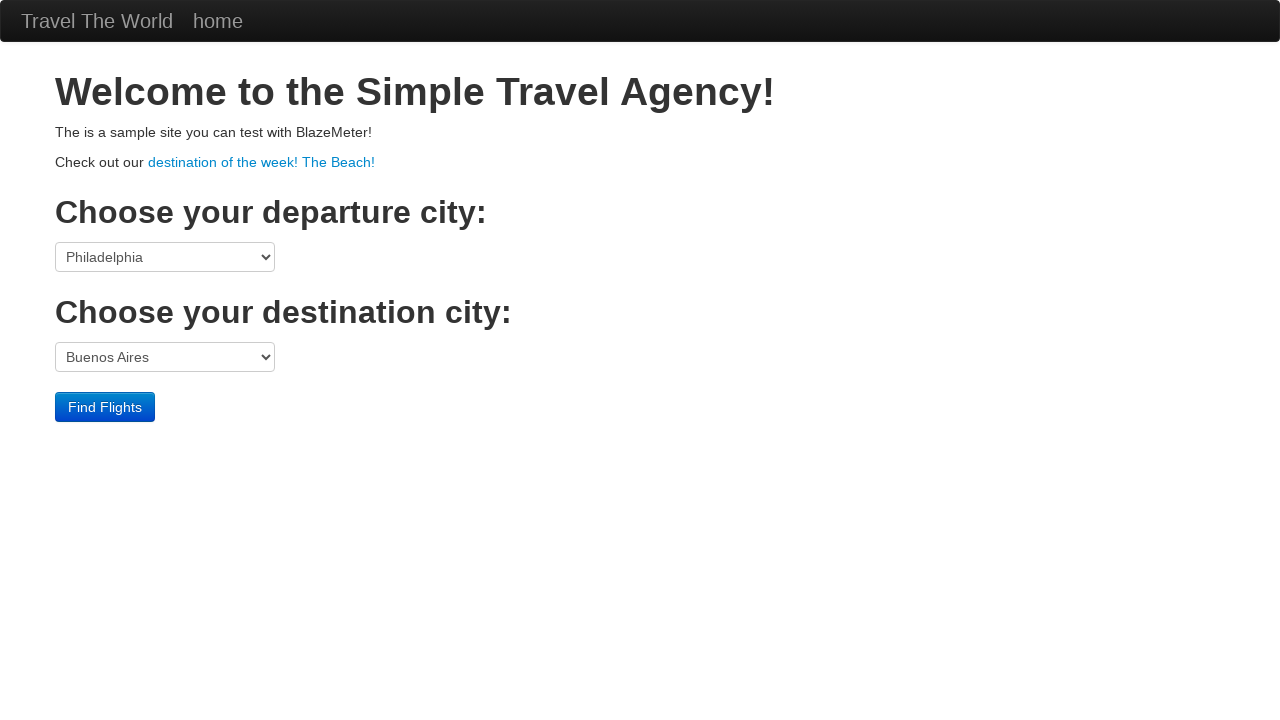

Selected Rome as destination city on select[name='toPort']
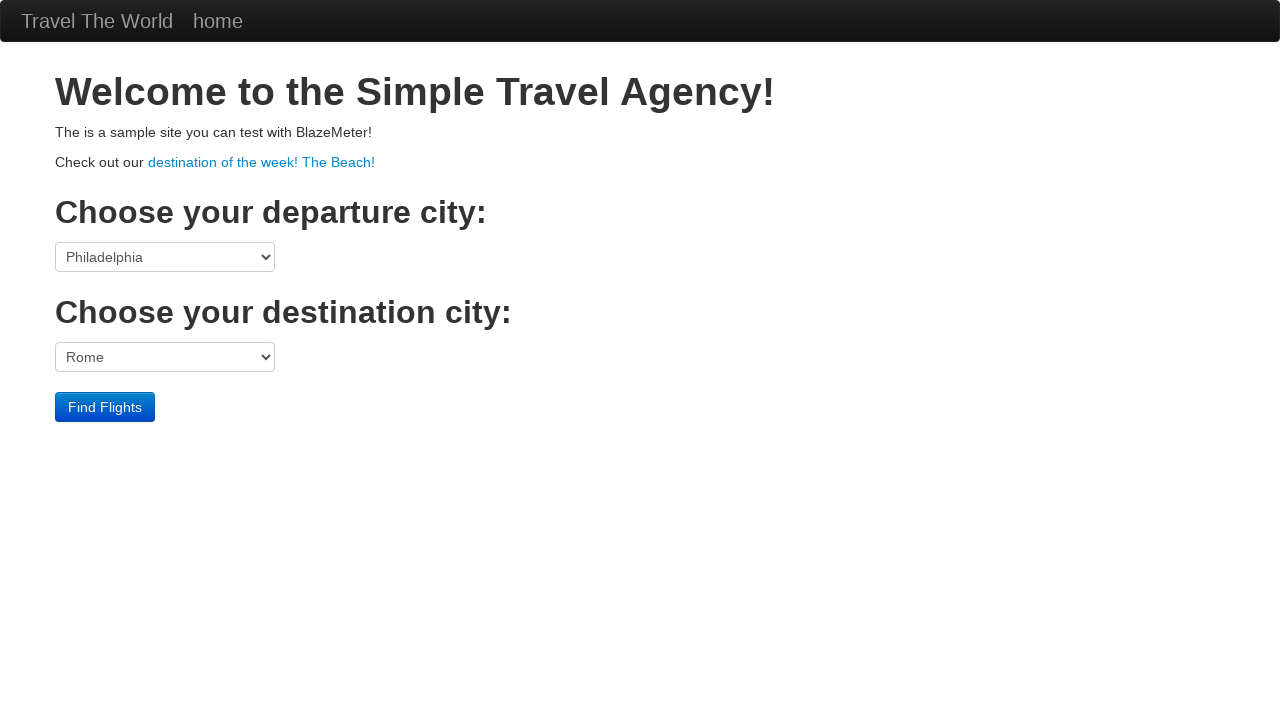

Clicked Find Flights button at (105, 407) on input[type='submit']
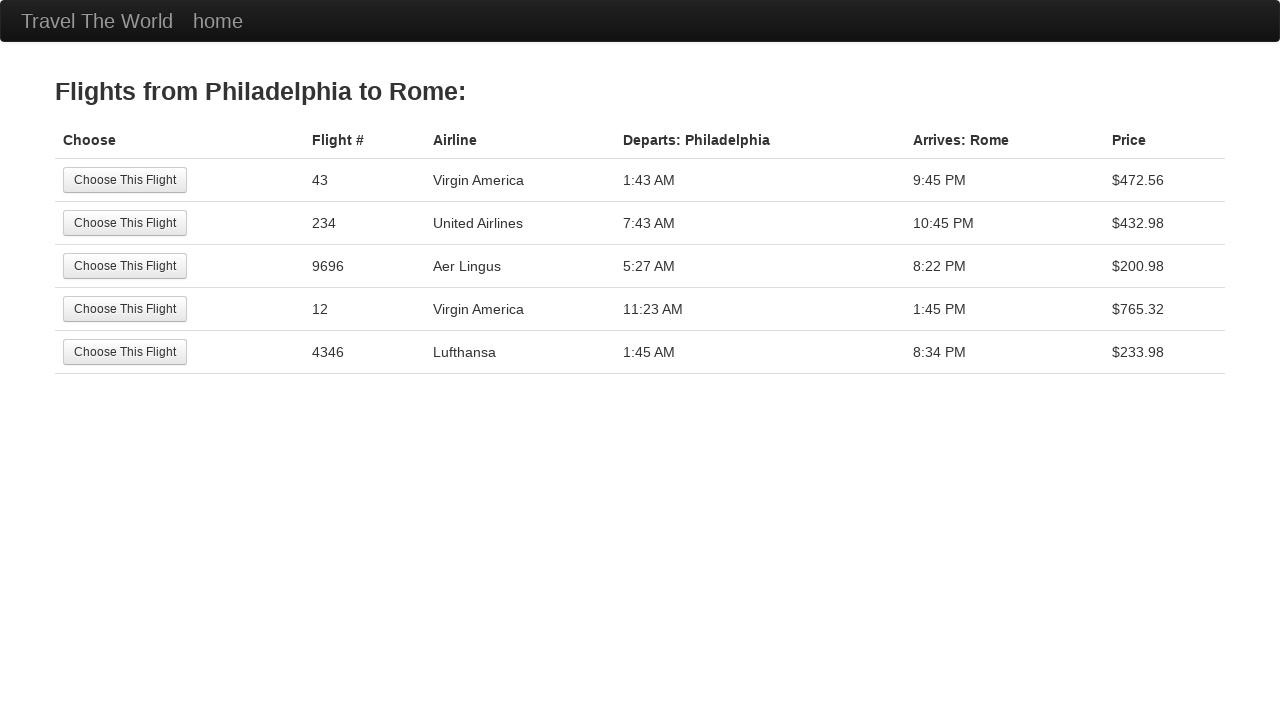

Selected the first available flight at (125, 180) on (//input[@type='submit'])[1]
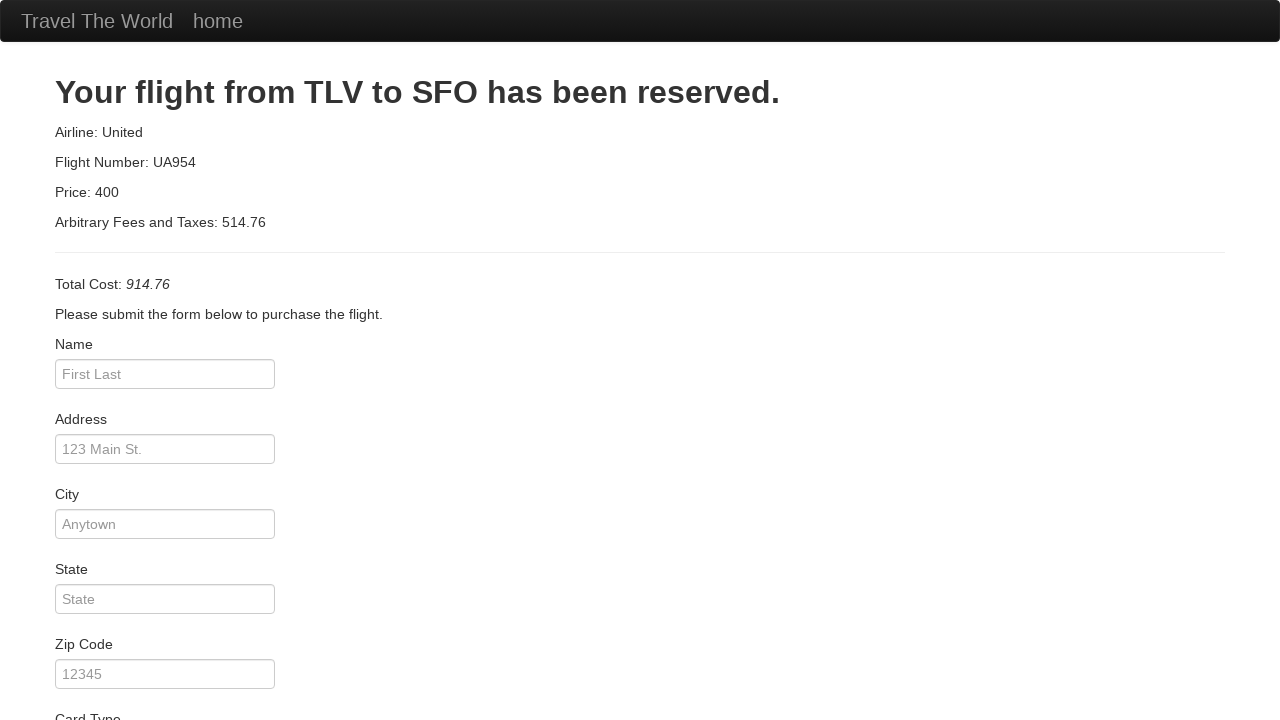

Filled in passenger name as John Smith on input[name='inputName']
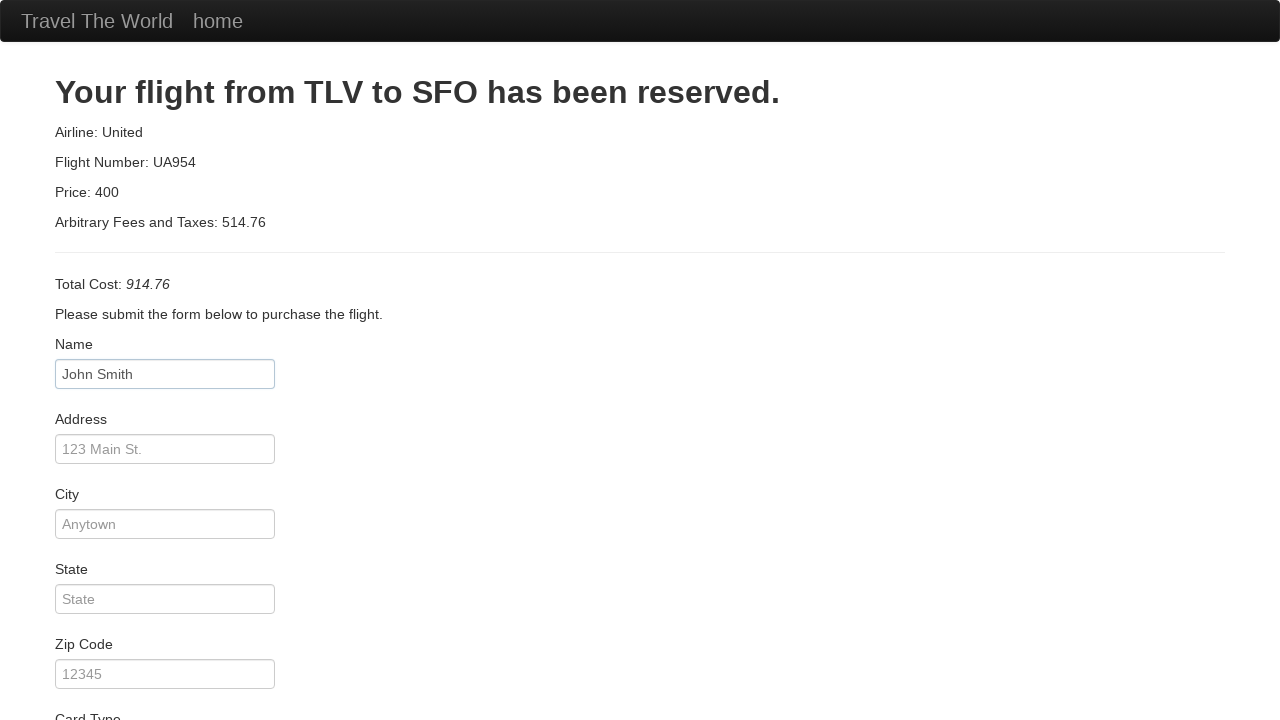

Filled in address as 123 Main Street on input#address
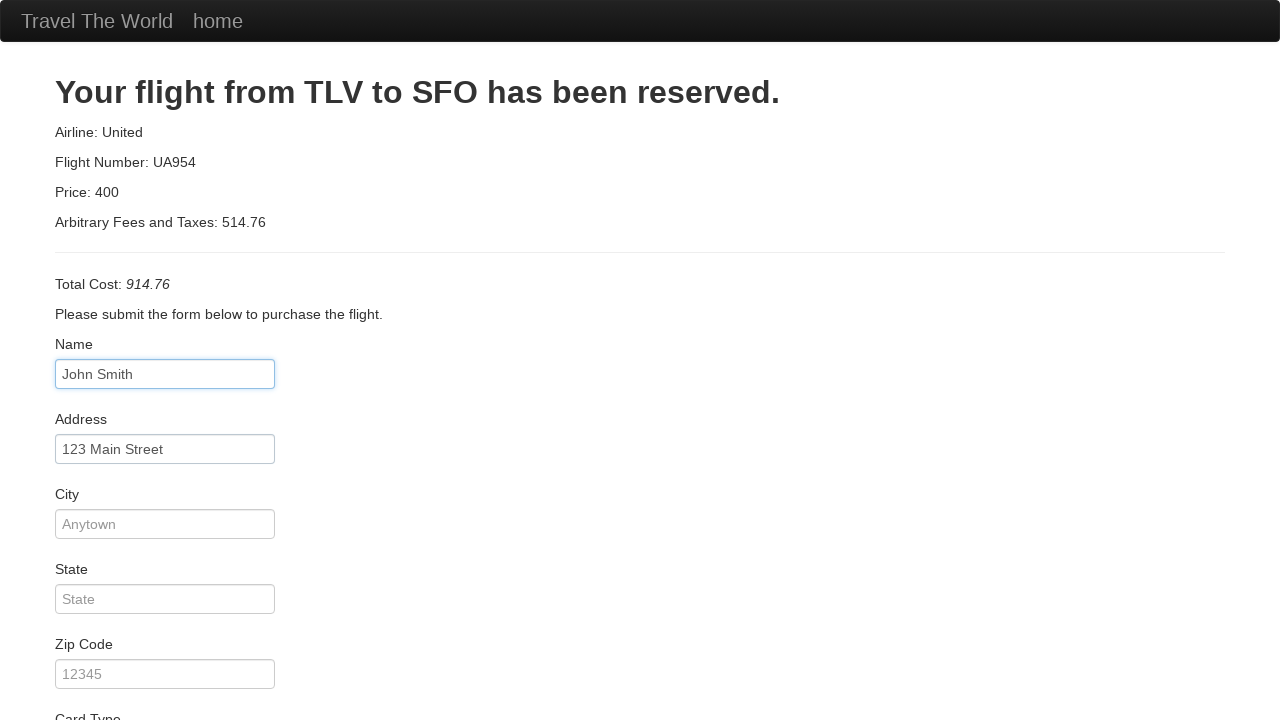

Filled in city as New York on input#city
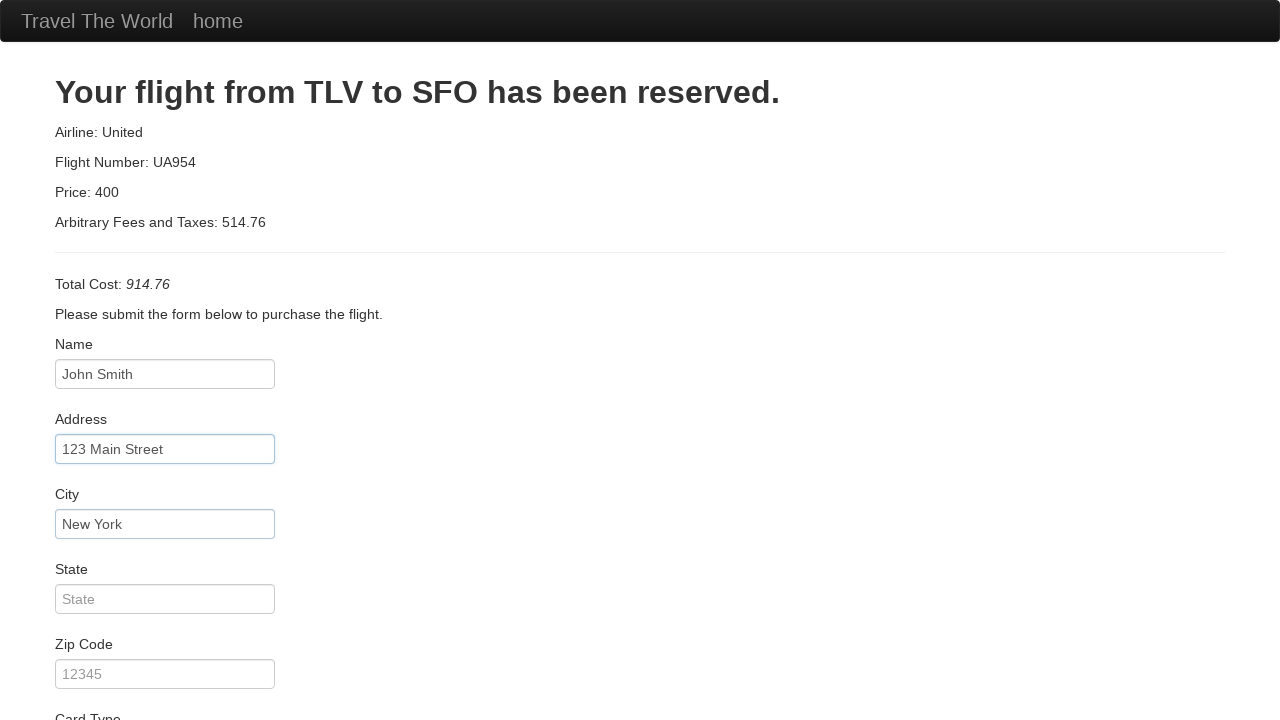

Filled in state as NY on input#state
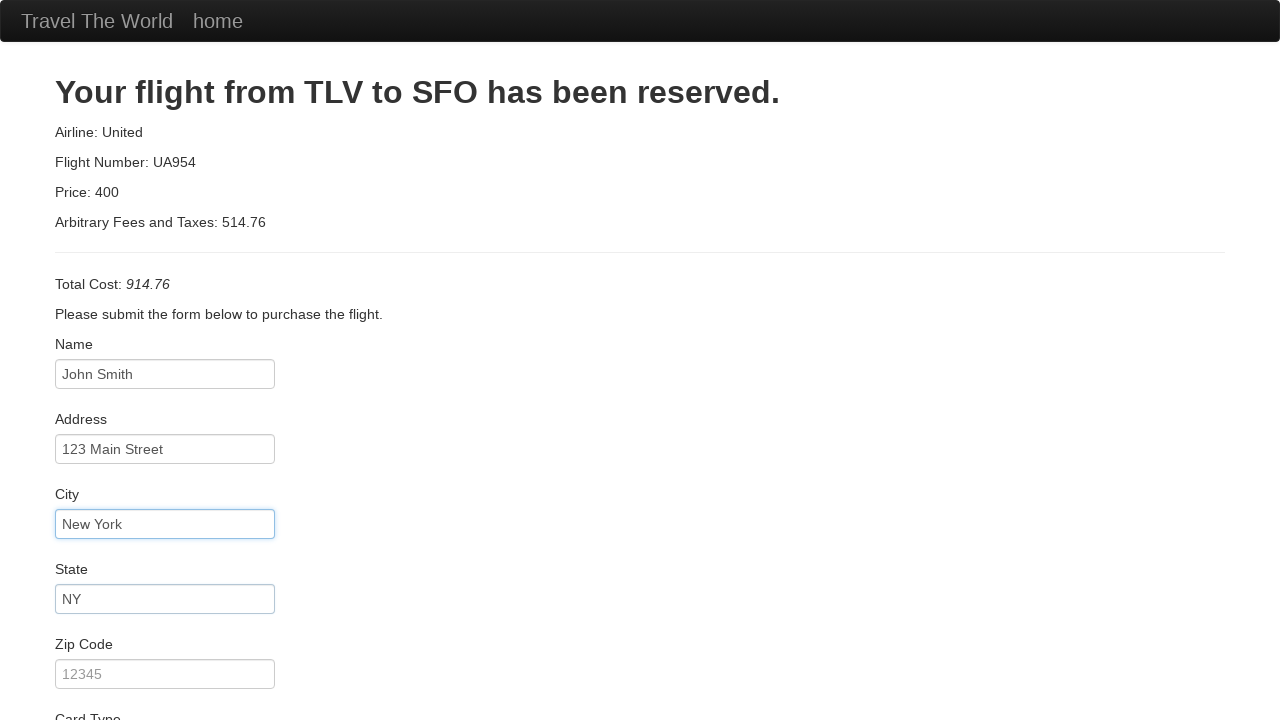

Filled in zip code as 10001 on input#zipCode
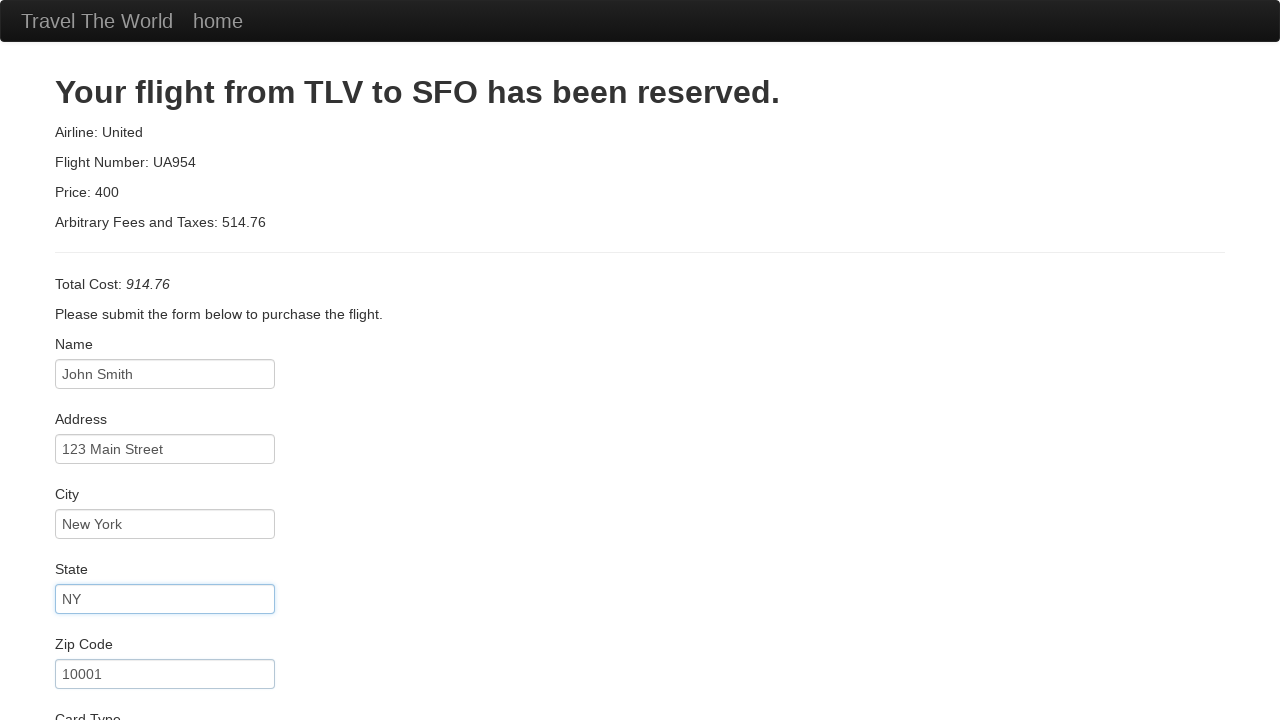

Selected Visa as card type on select#cardType
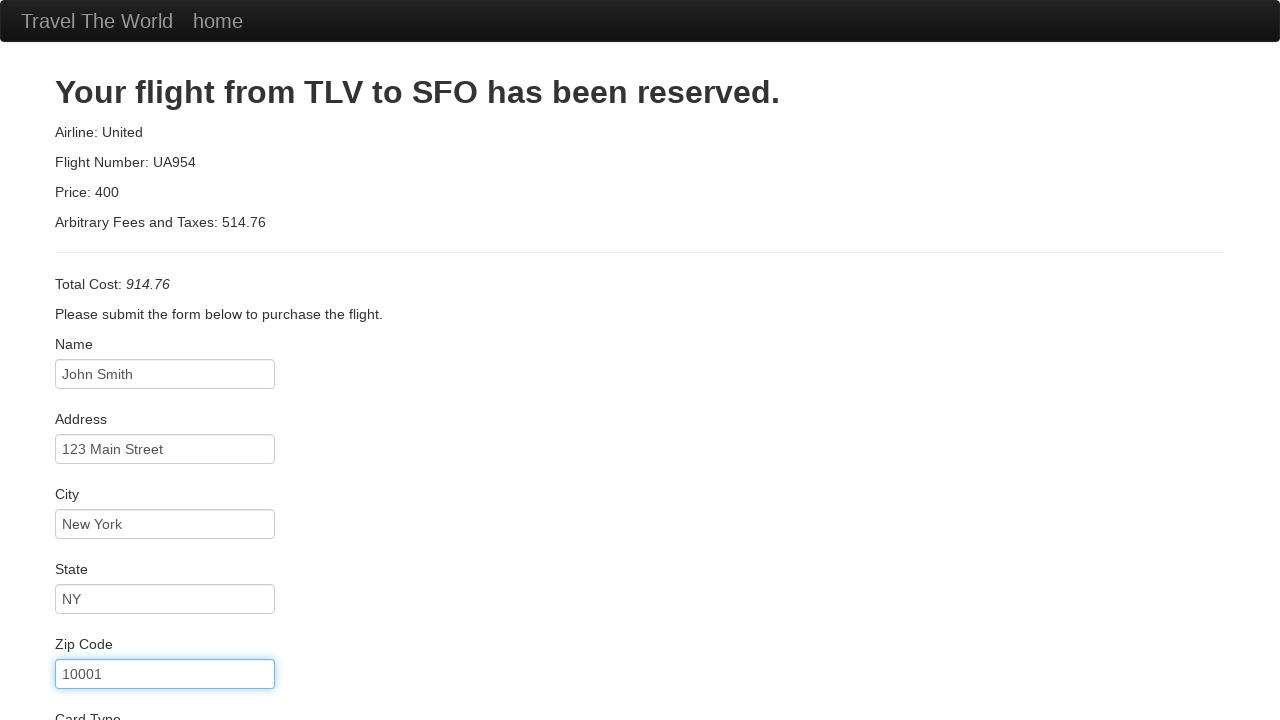

Filled in credit card number on input#creditCardNumber
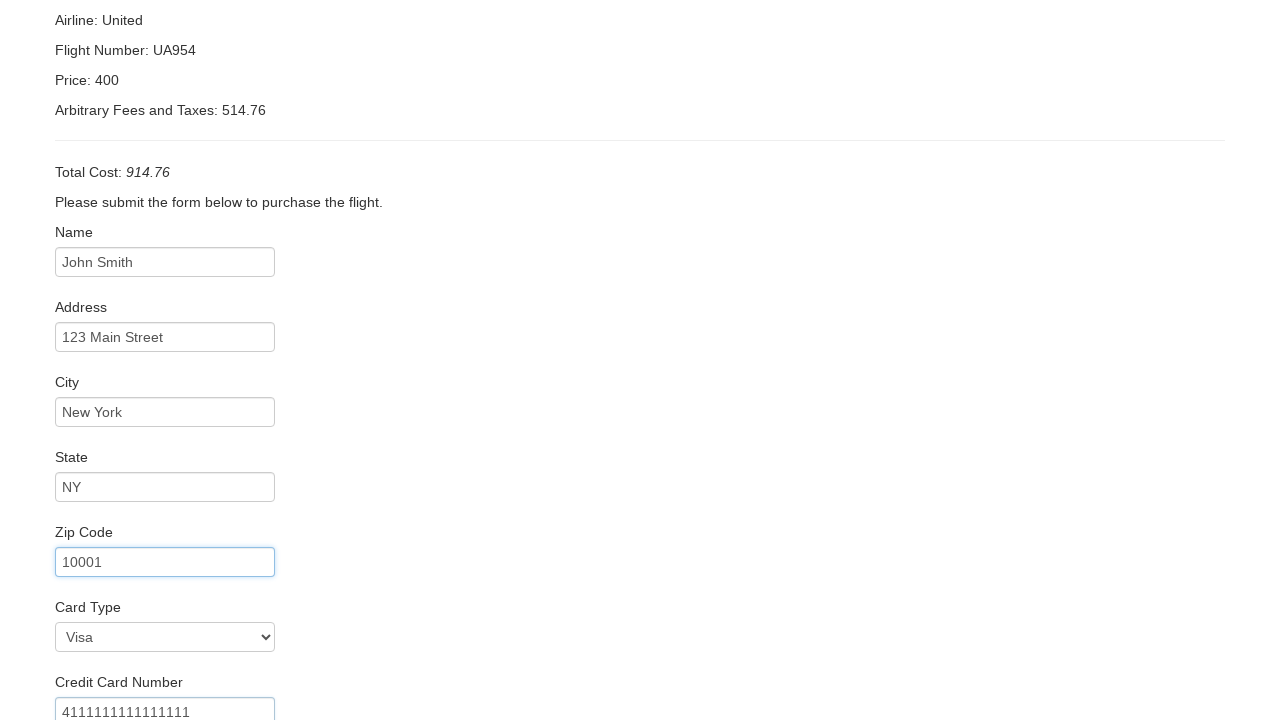

Filled in credit card expiry month as 12 on input#creditCardMonth
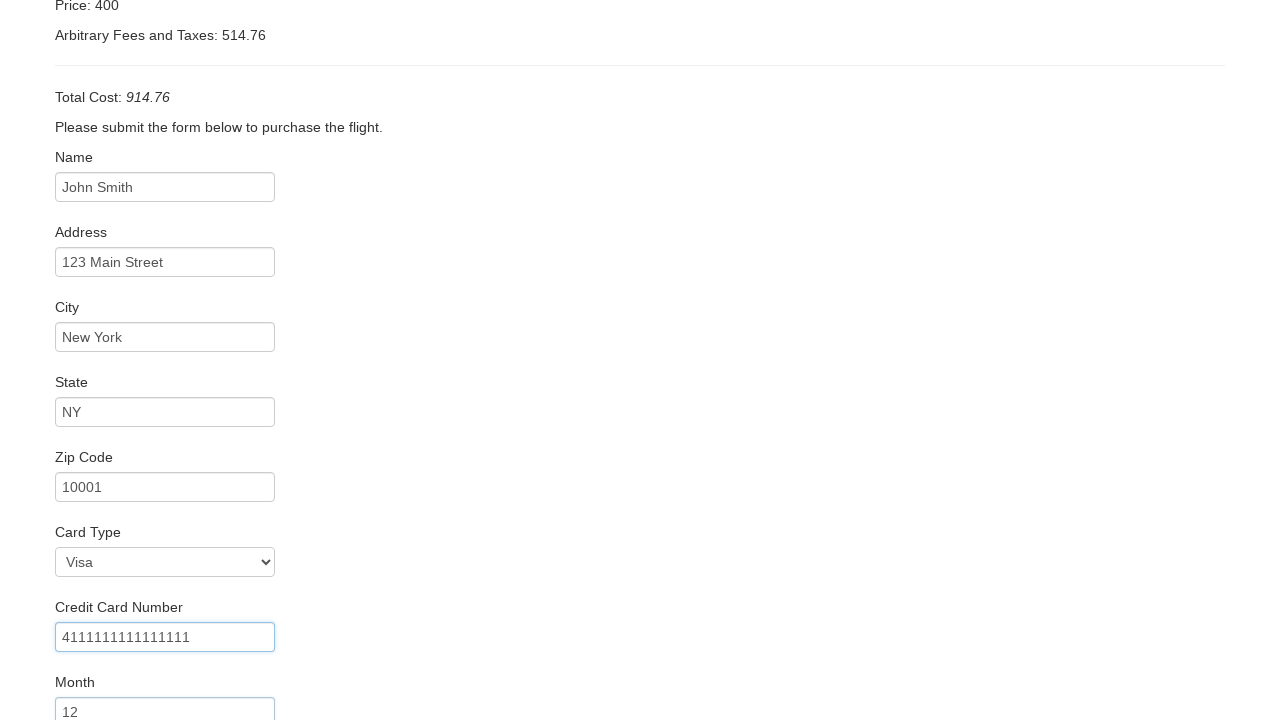

Filled in credit card expiry year as 2025 on input#creditCardYear
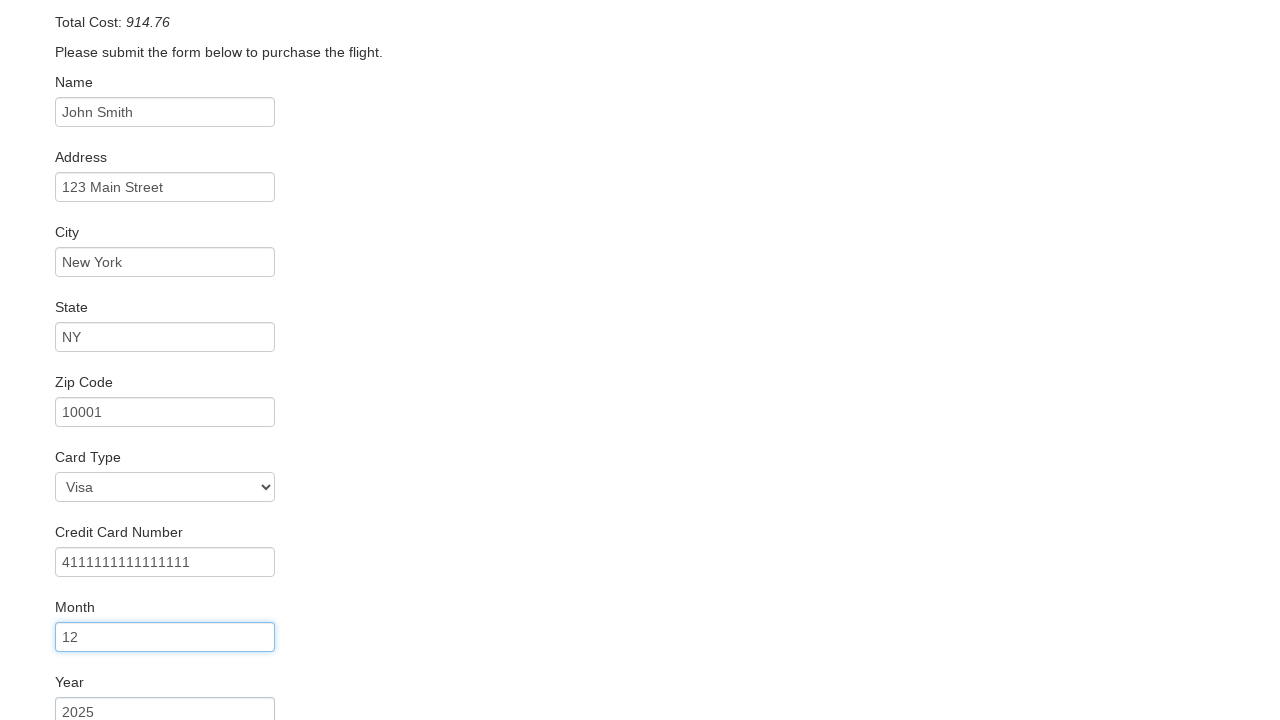

Filled in cardholder name as John Smith on input#nameOnCard
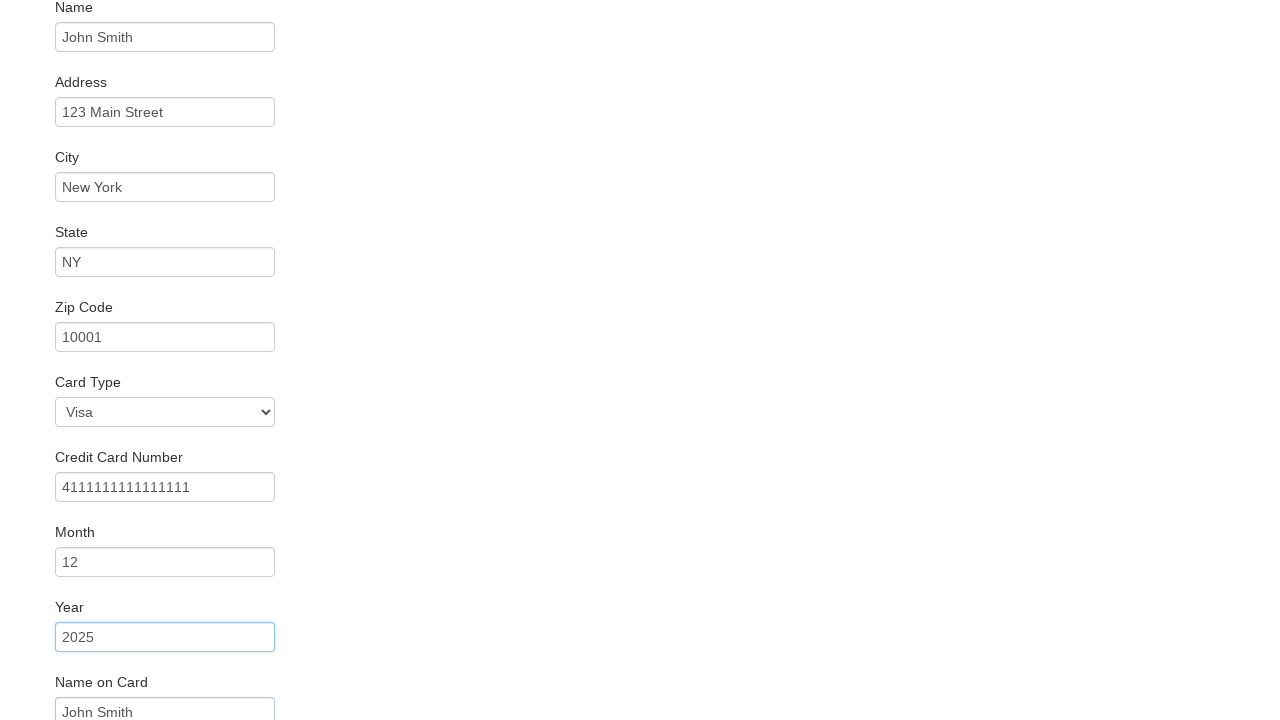

Checked the Remember Me checkbox at (62, 656) on input#rememberMe
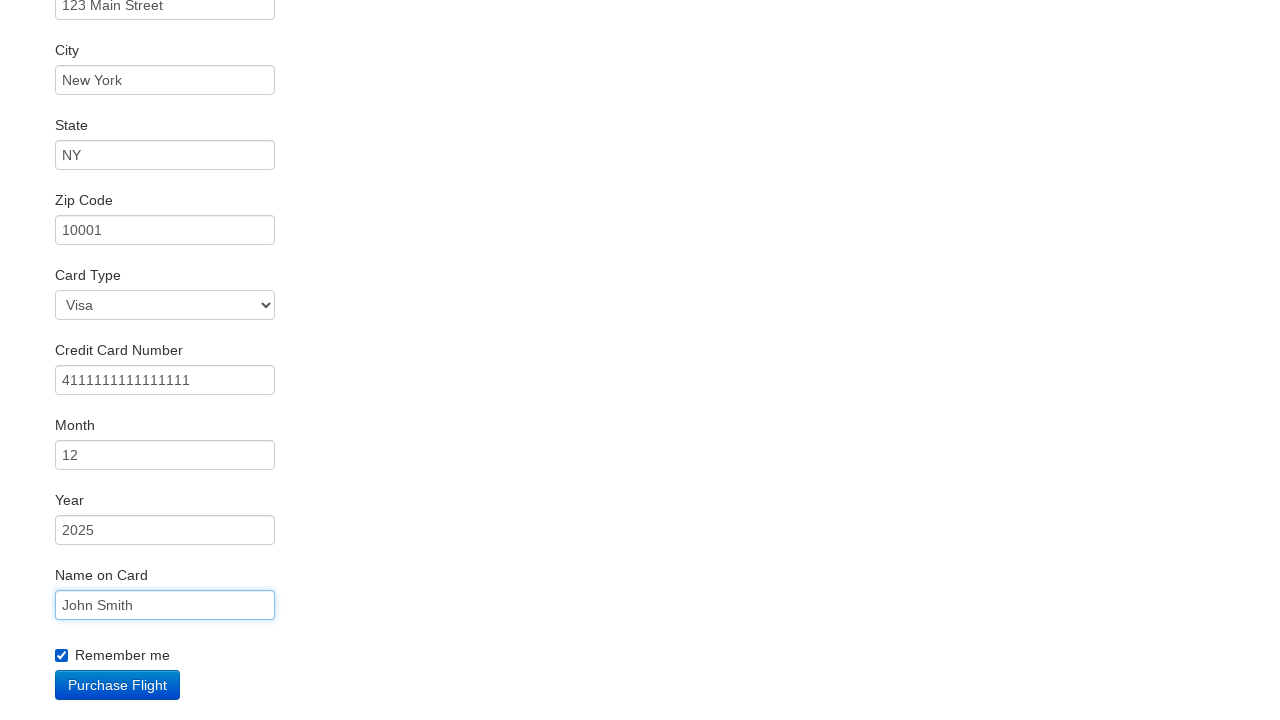

Clicked Purchase Flight button to complete booking at (118, 685) on input[type='submit']
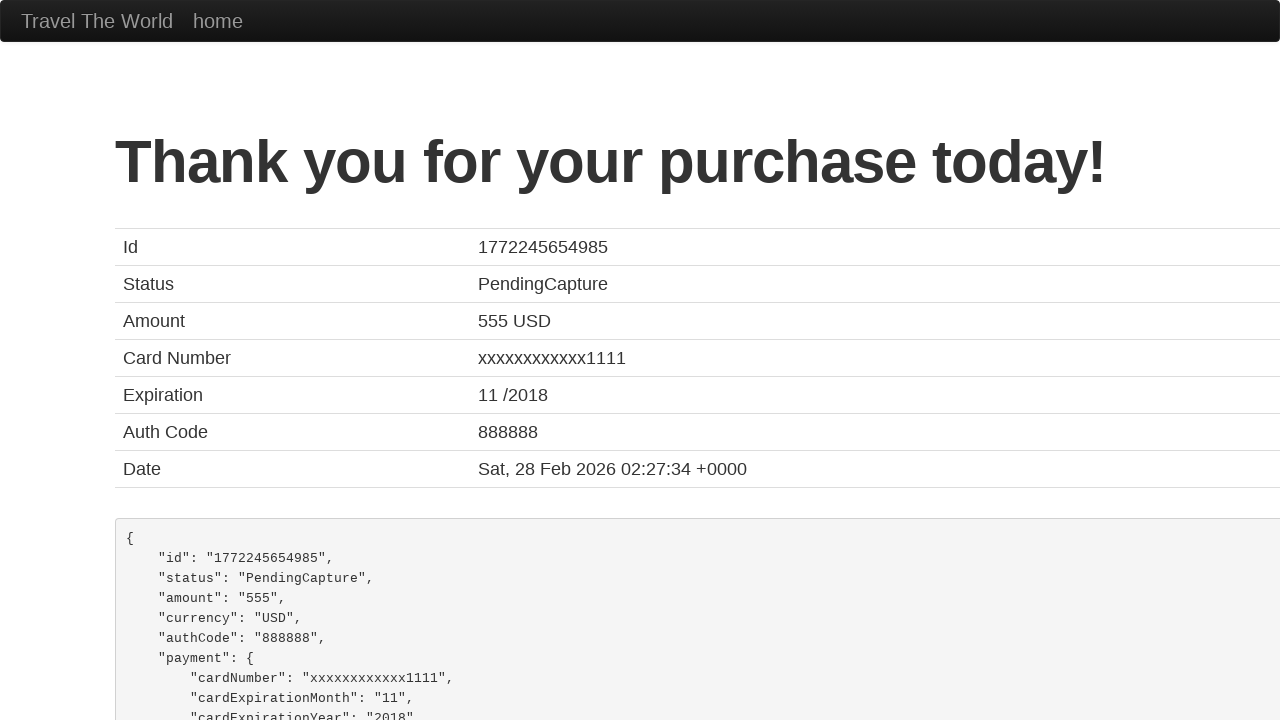

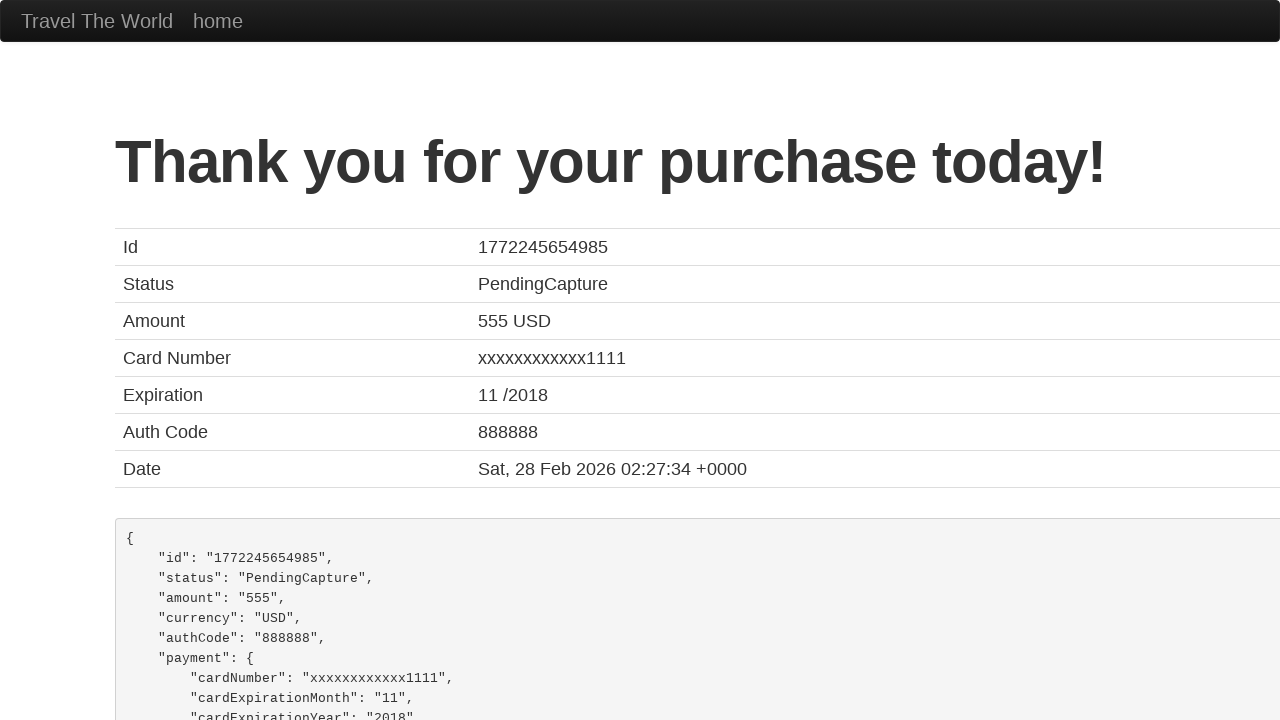